Navigates to the Rahul Shetty Academy client page

Starting URL: https://rahulshettyacademy.com/client/

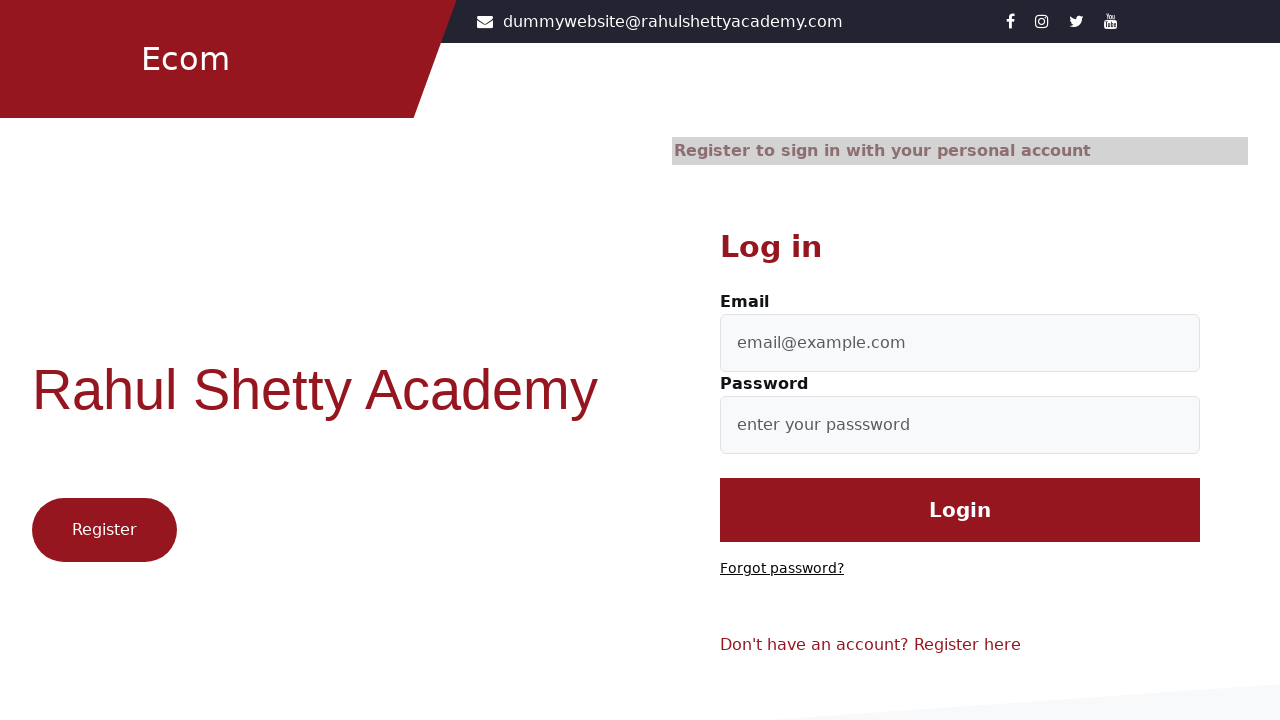

Navigated to Rahul Shetty Academy client page at https://rahulshettyacademy.com/client/
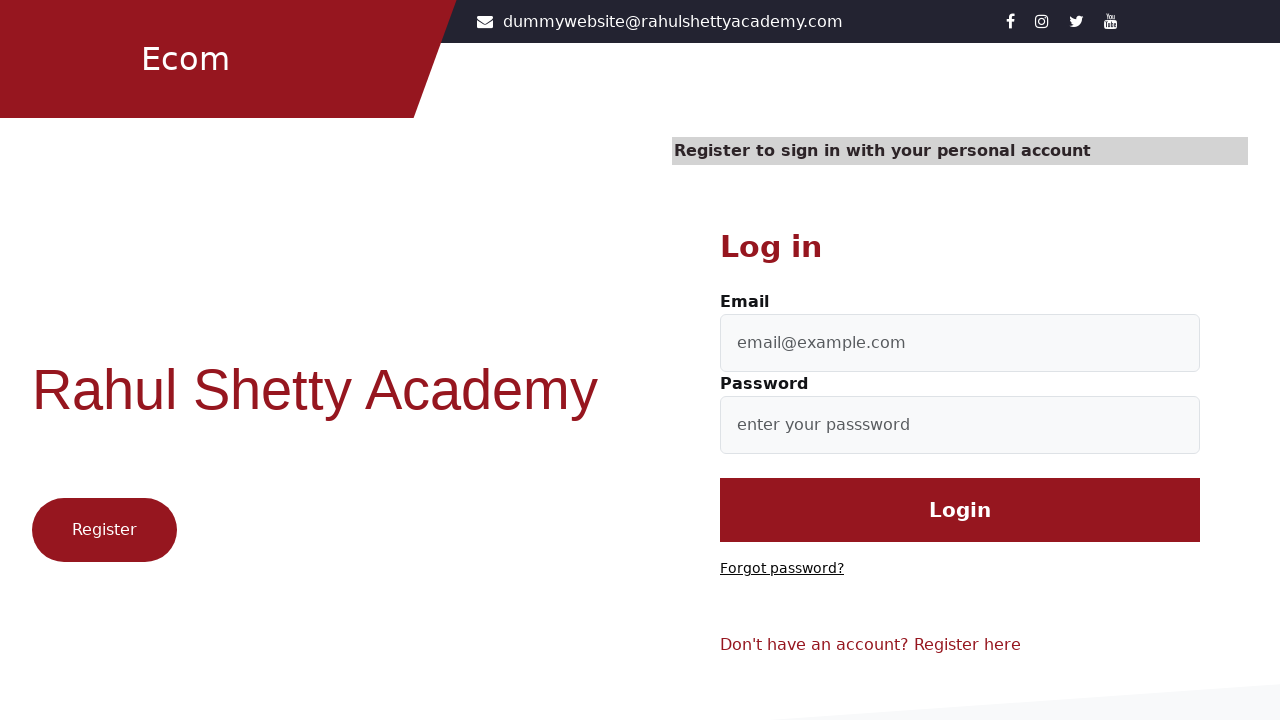

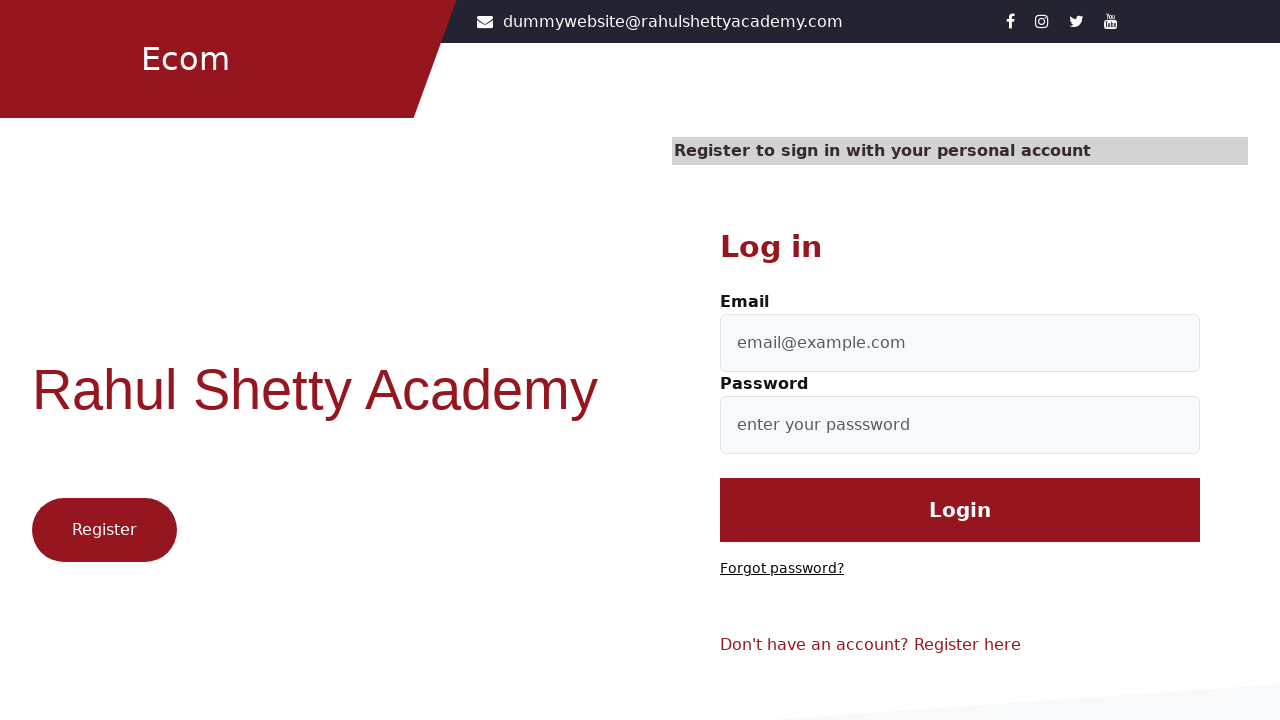